Tests drag and drop functionality within an iframe on the jQuery UI demo page by dragging a draggable element onto a droppable target.

Starting URL: https://jqueryui.com/droppable/

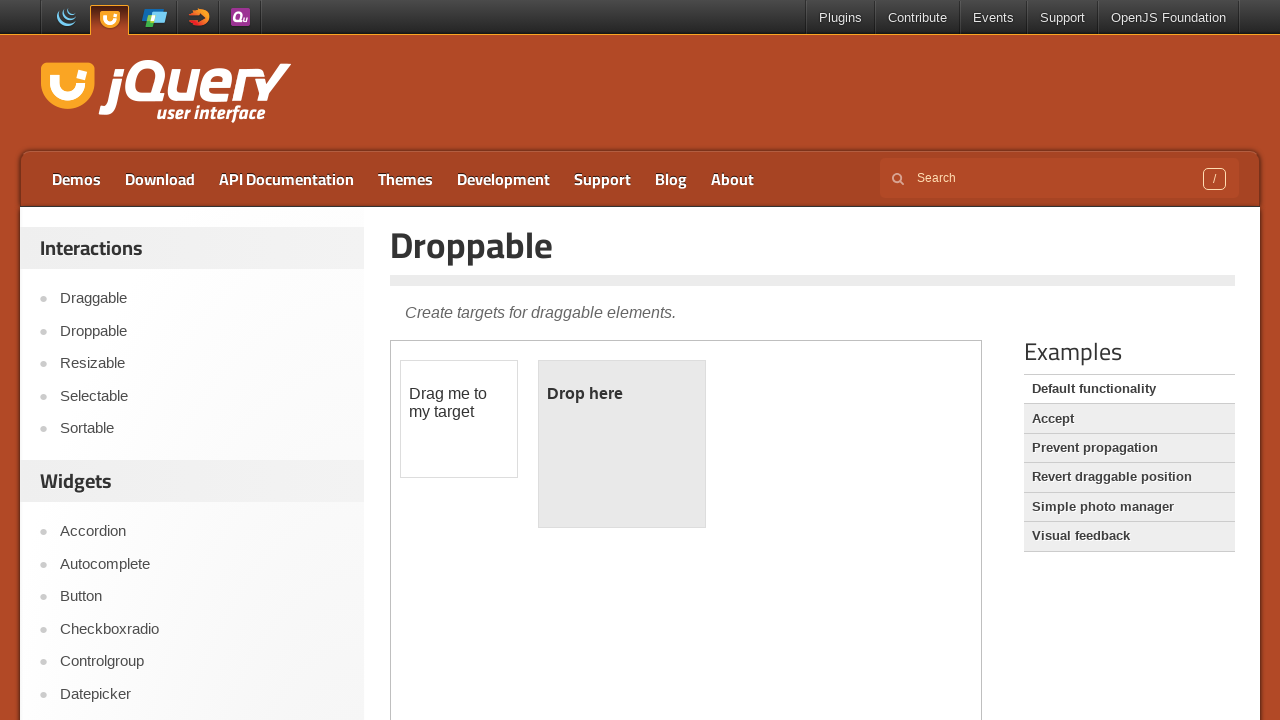

Located the demo iframe containing drag and drop elements
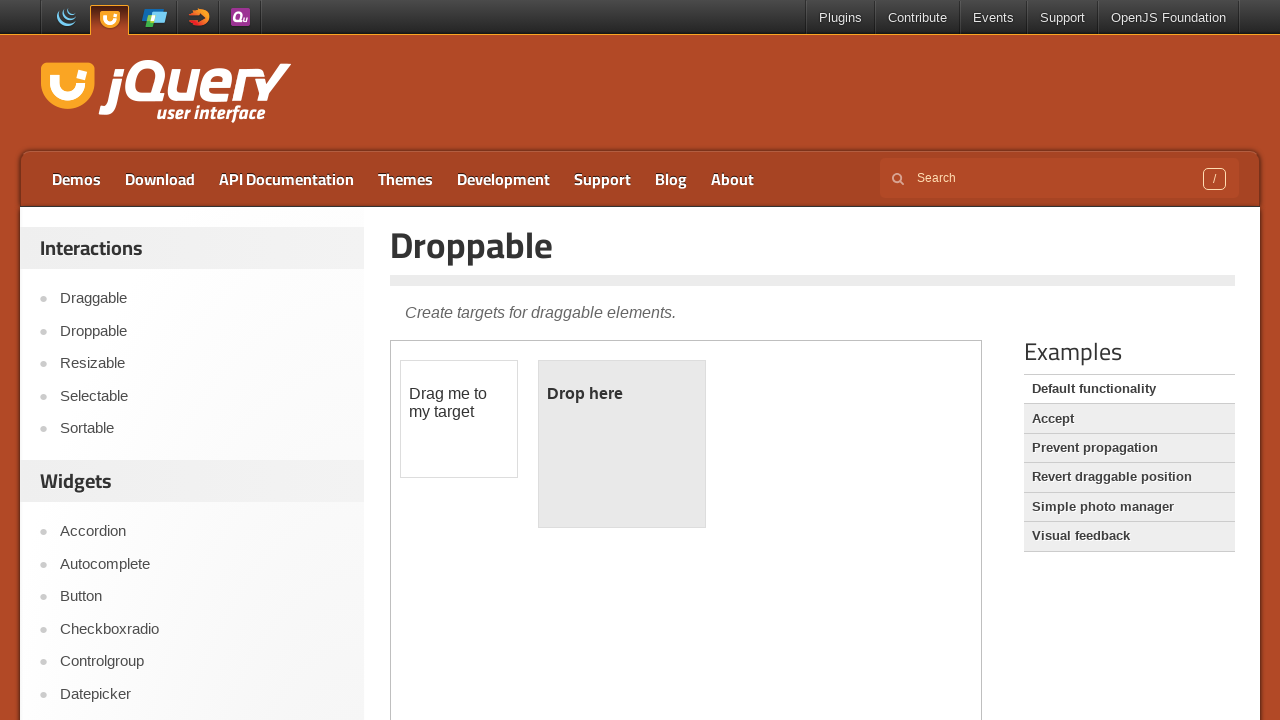

Located the draggable element within the iframe
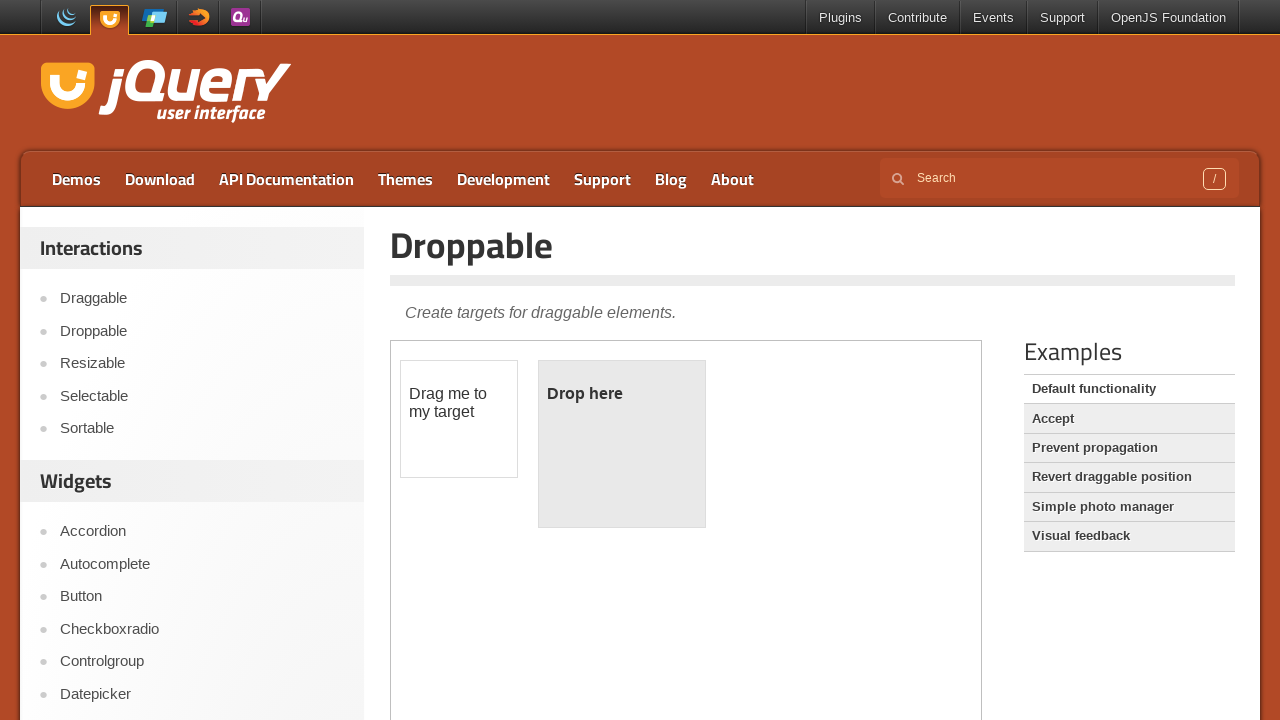

Located the droppable target element within the iframe
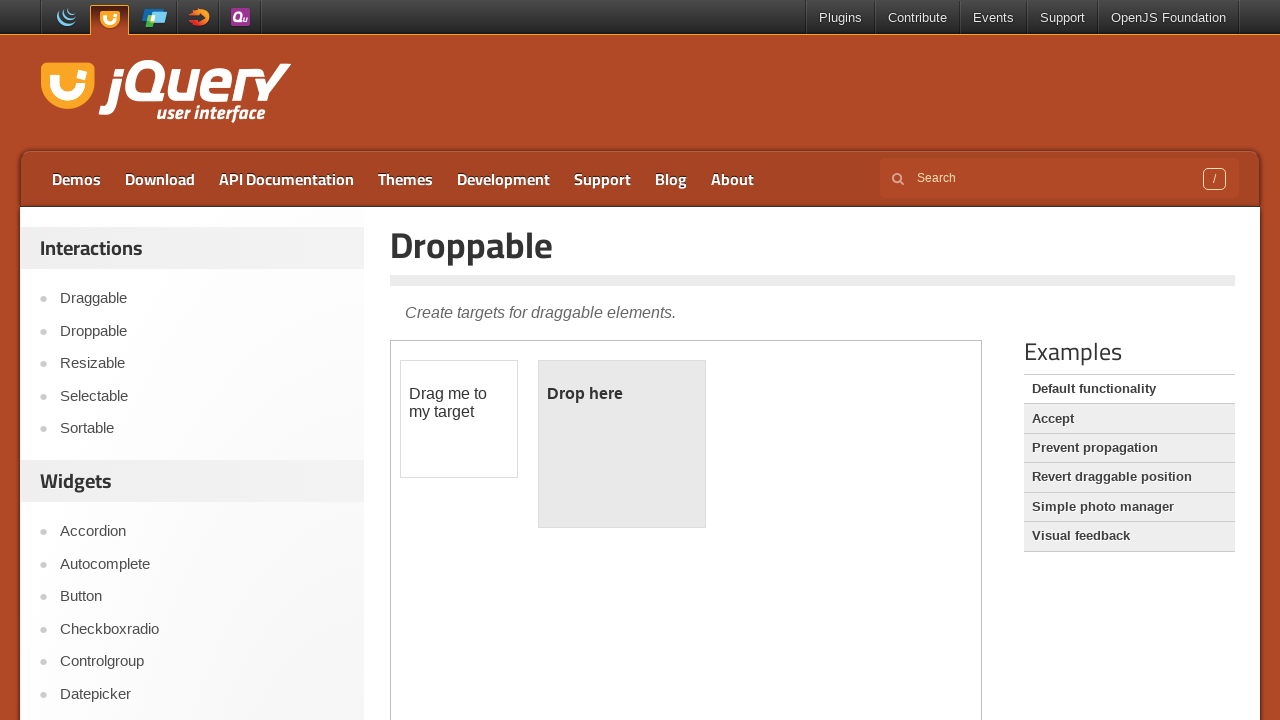

Dragged the draggable element onto the droppable target at (622, 444)
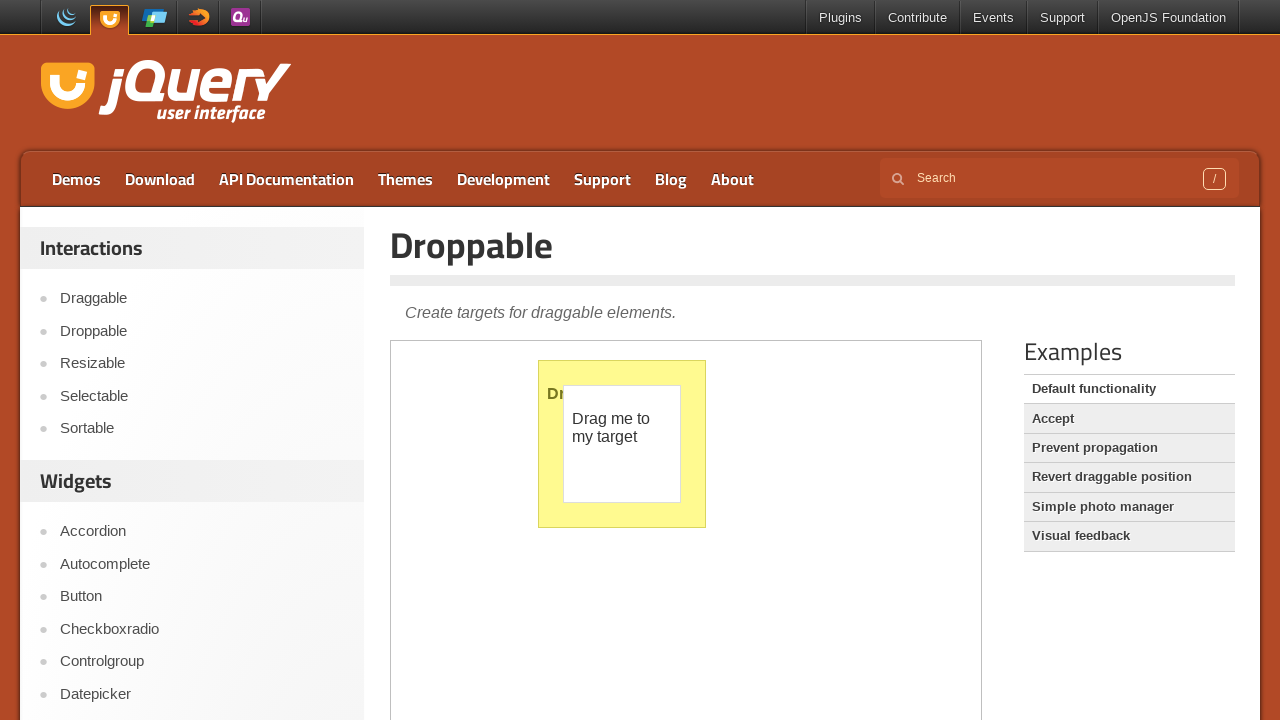

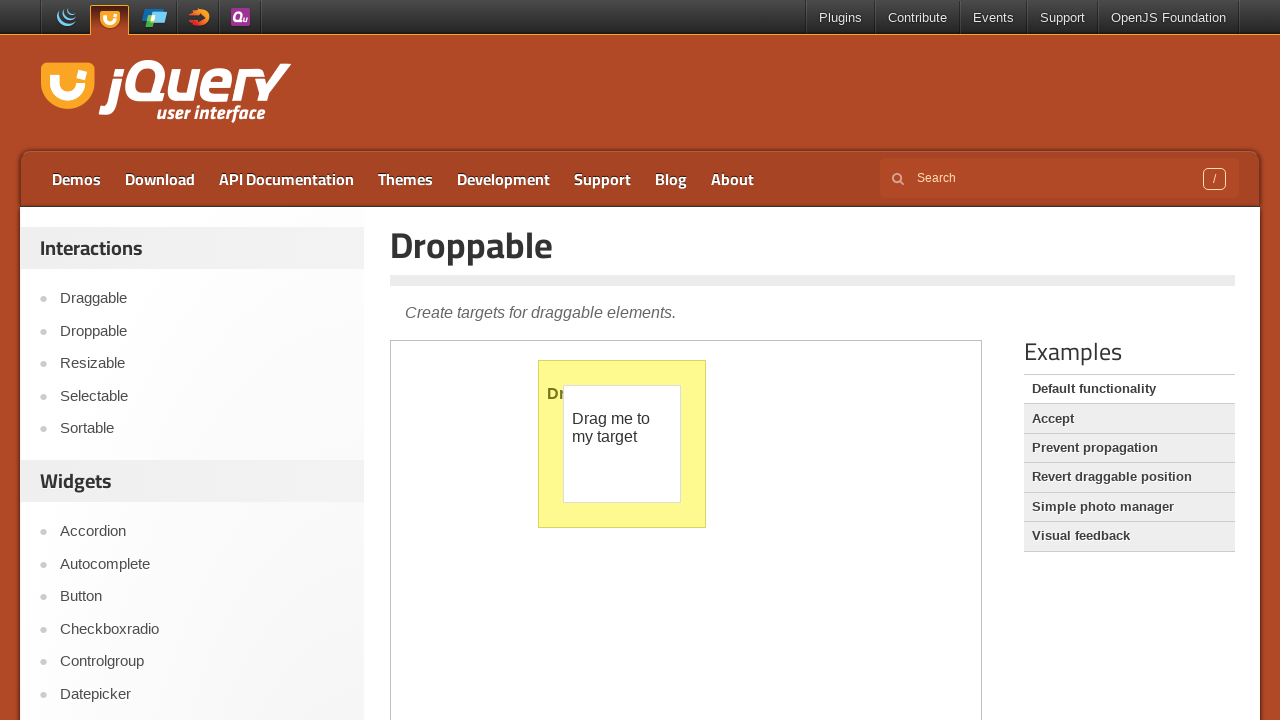